Tests that the currently applied filter link is highlighted

Starting URL: https://demo.playwright.dev/todomvc

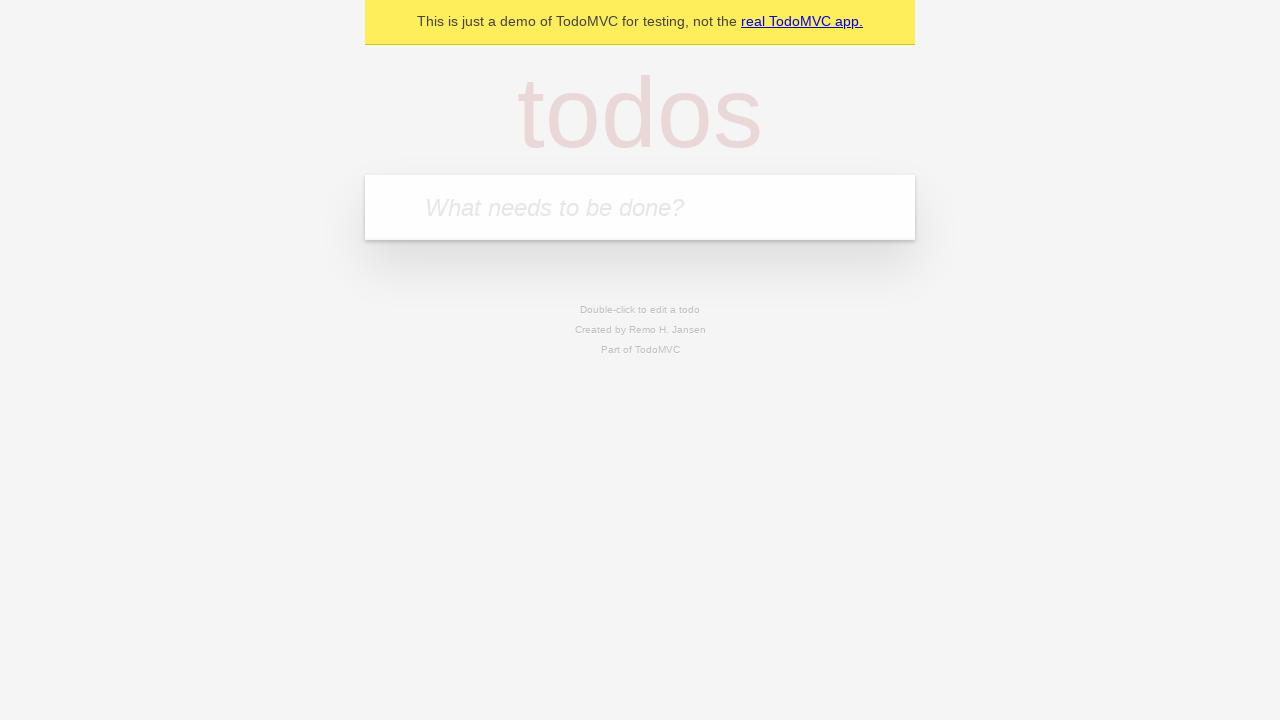

Filled new todo field with 'buy some cheese' on internal:attr=[placeholder="What needs to be done?"i]
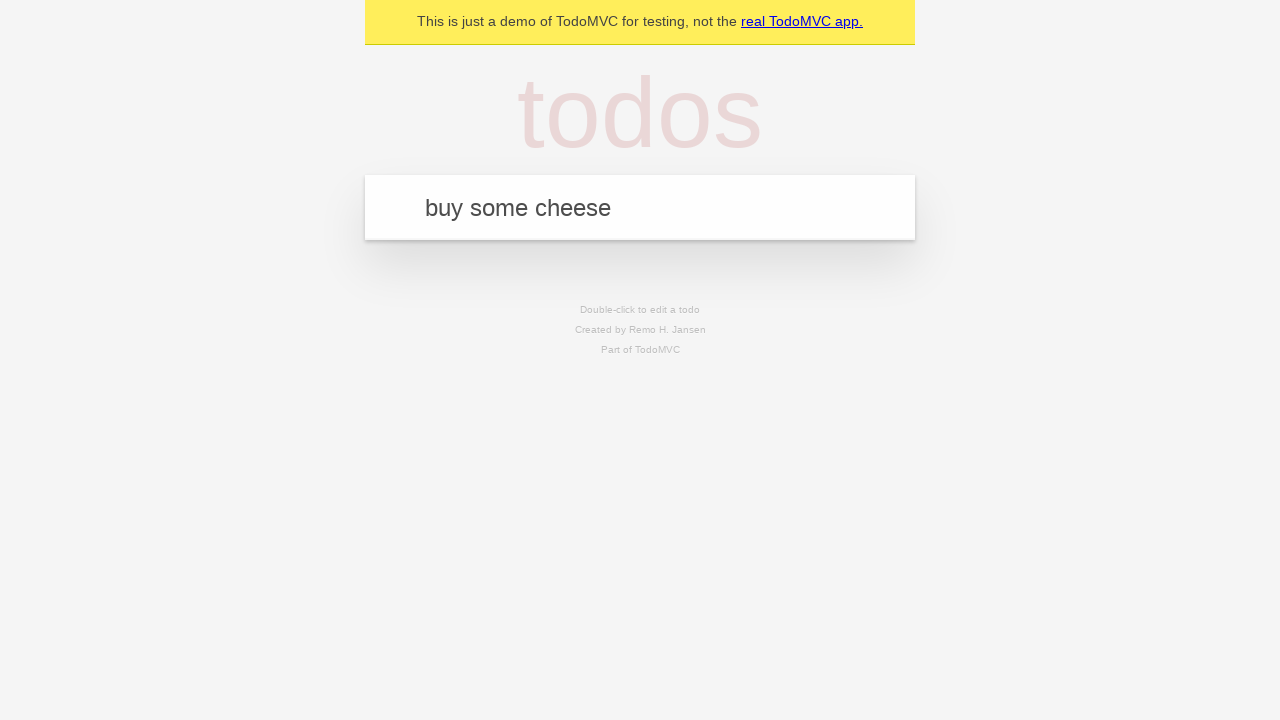

Pressed Enter to create todo 'buy some cheese' on internal:attr=[placeholder="What needs to be done?"i]
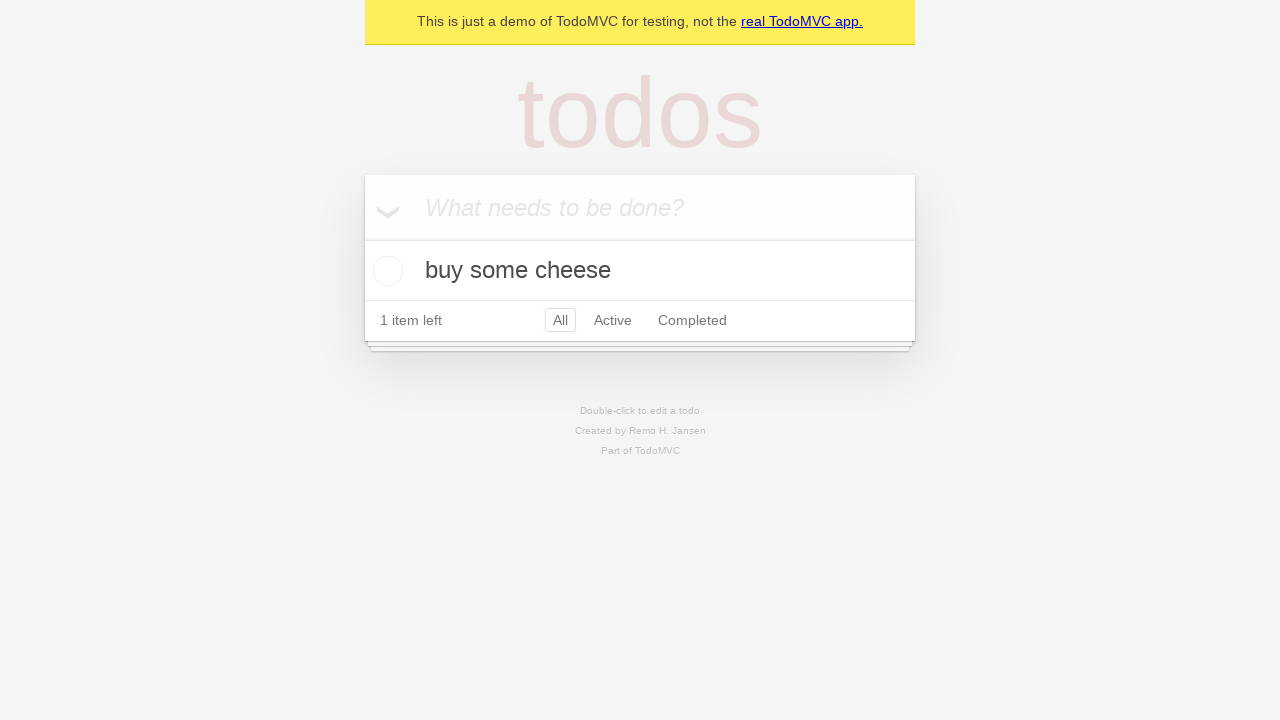

Filled new todo field with 'feed the cat' on internal:attr=[placeholder="What needs to be done?"i]
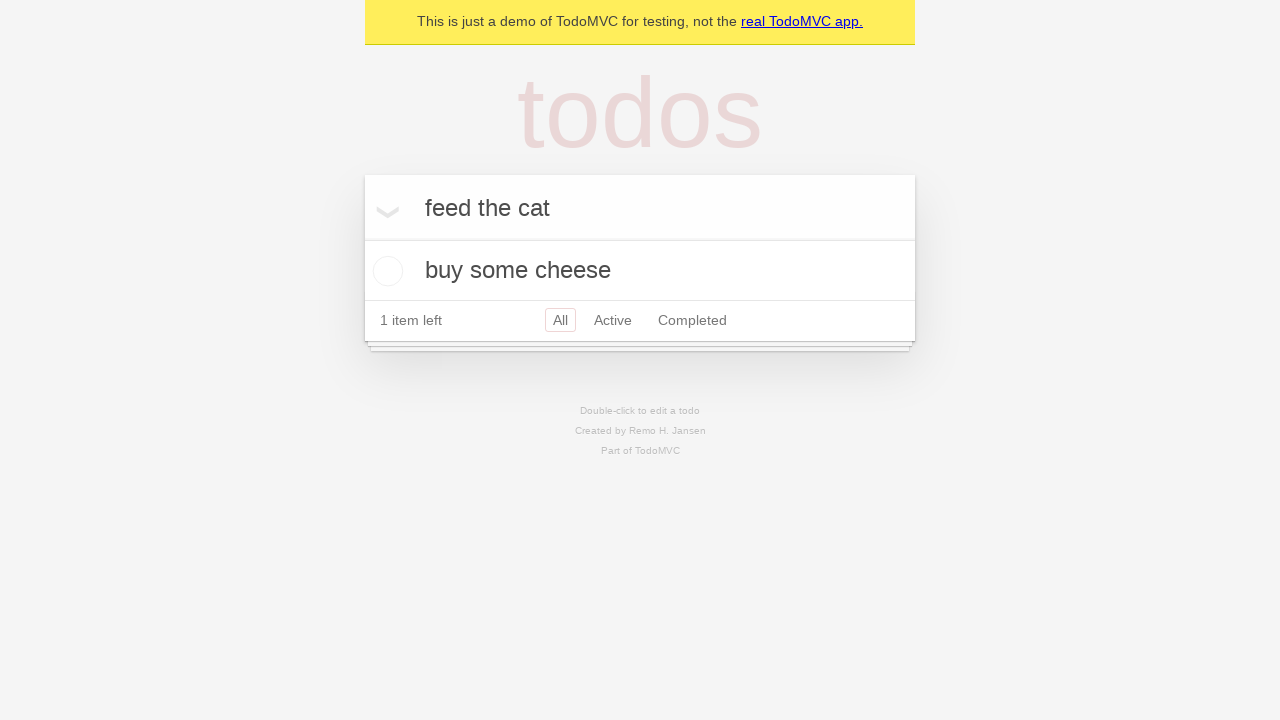

Pressed Enter to create todo 'feed the cat' on internal:attr=[placeholder="What needs to be done?"i]
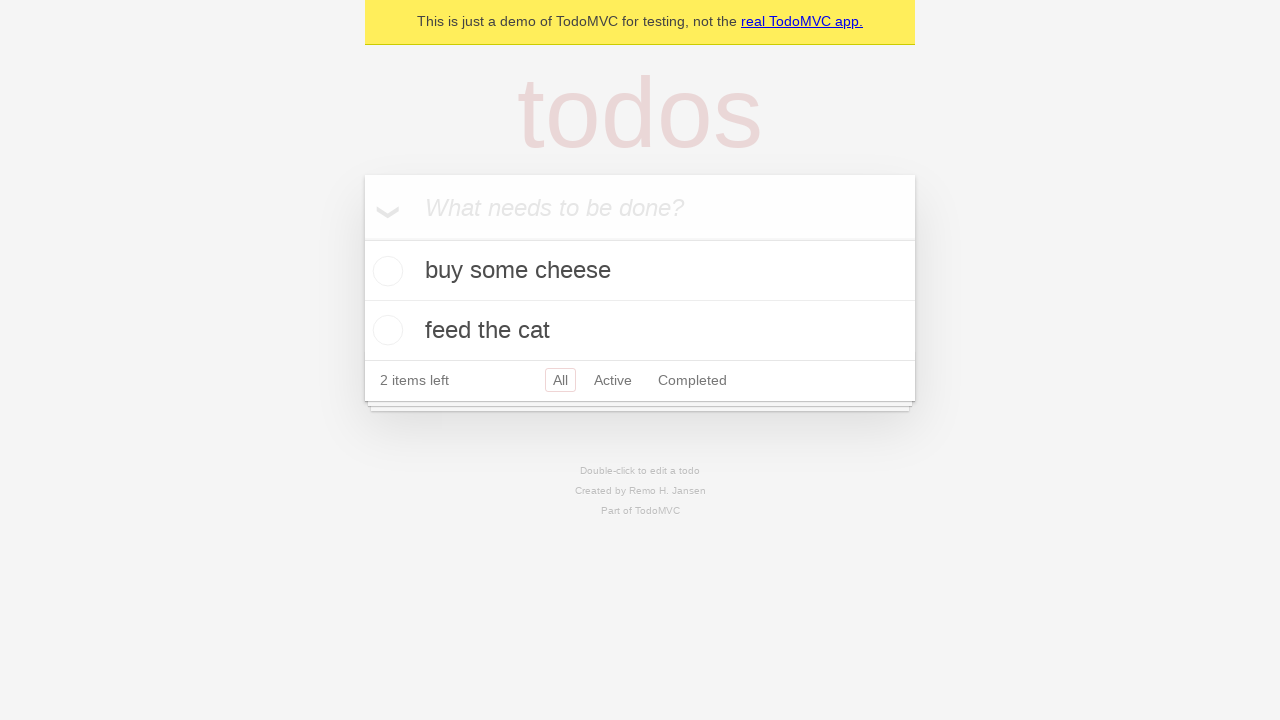

Filled new todo field with 'book a doctors appointment' on internal:attr=[placeholder="What needs to be done?"i]
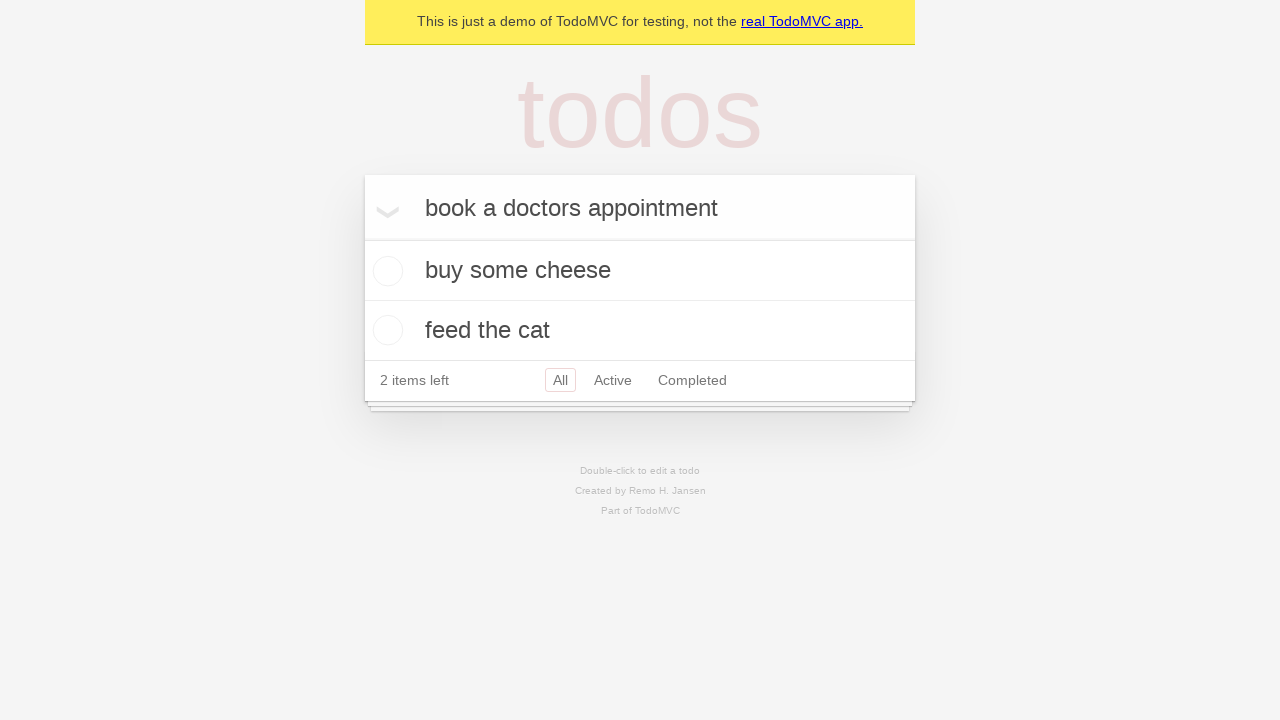

Pressed Enter to create todo 'book a doctors appointment' on internal:attr=[placeholder="What needs to be done?"i]
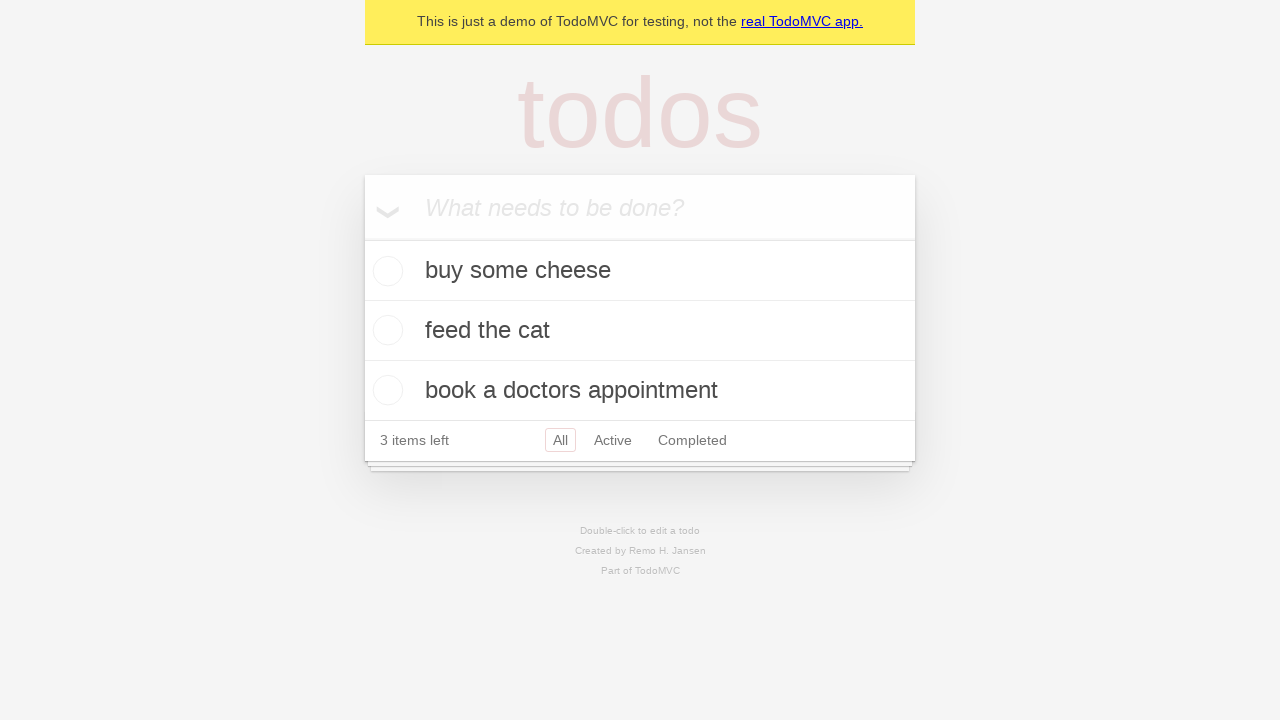

Clicked Active filter link at (613, 440) on internal:role=link[name="Active"i]
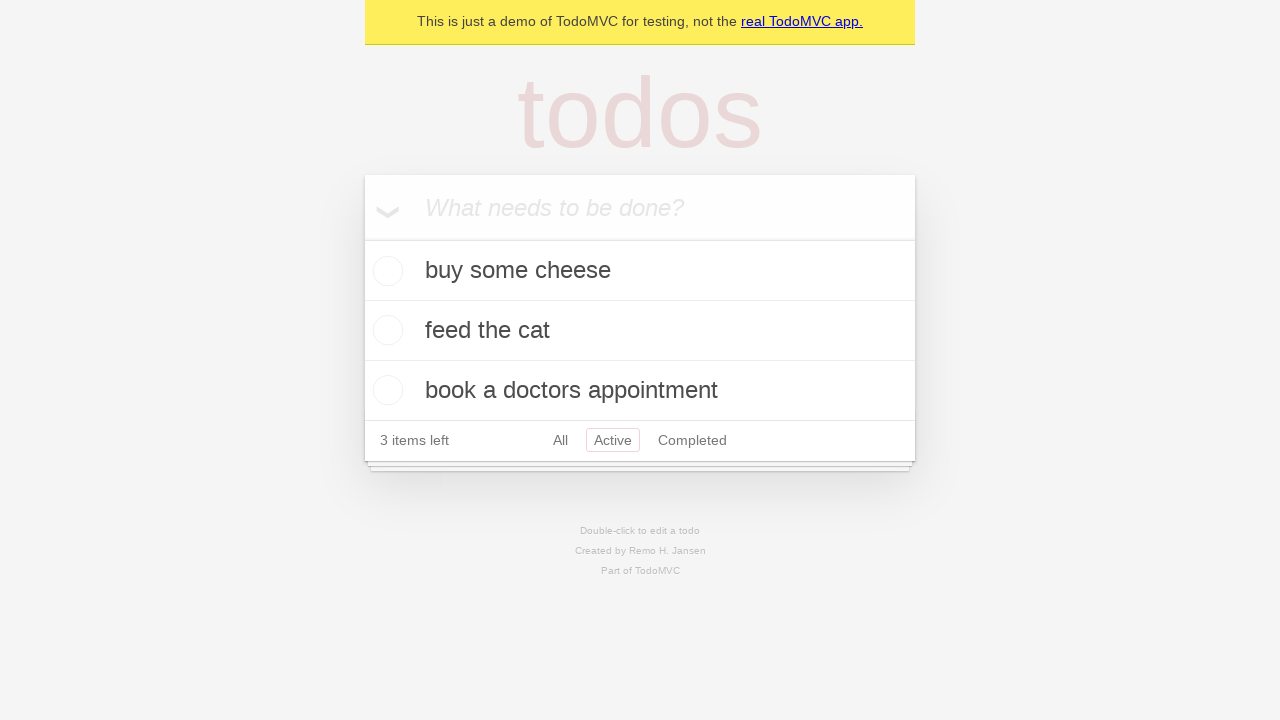

Clicked Completed filter link to verify highlighting at (692, 440) on internal:role=link[name="Completed"i]
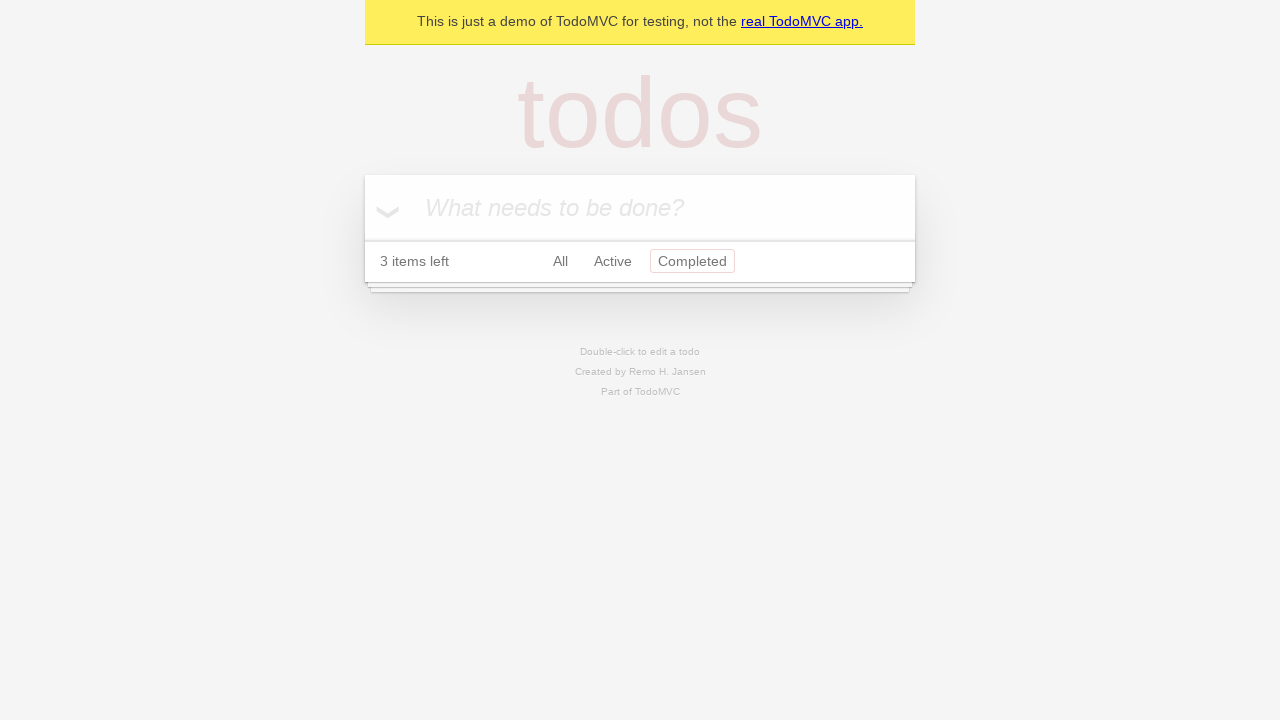

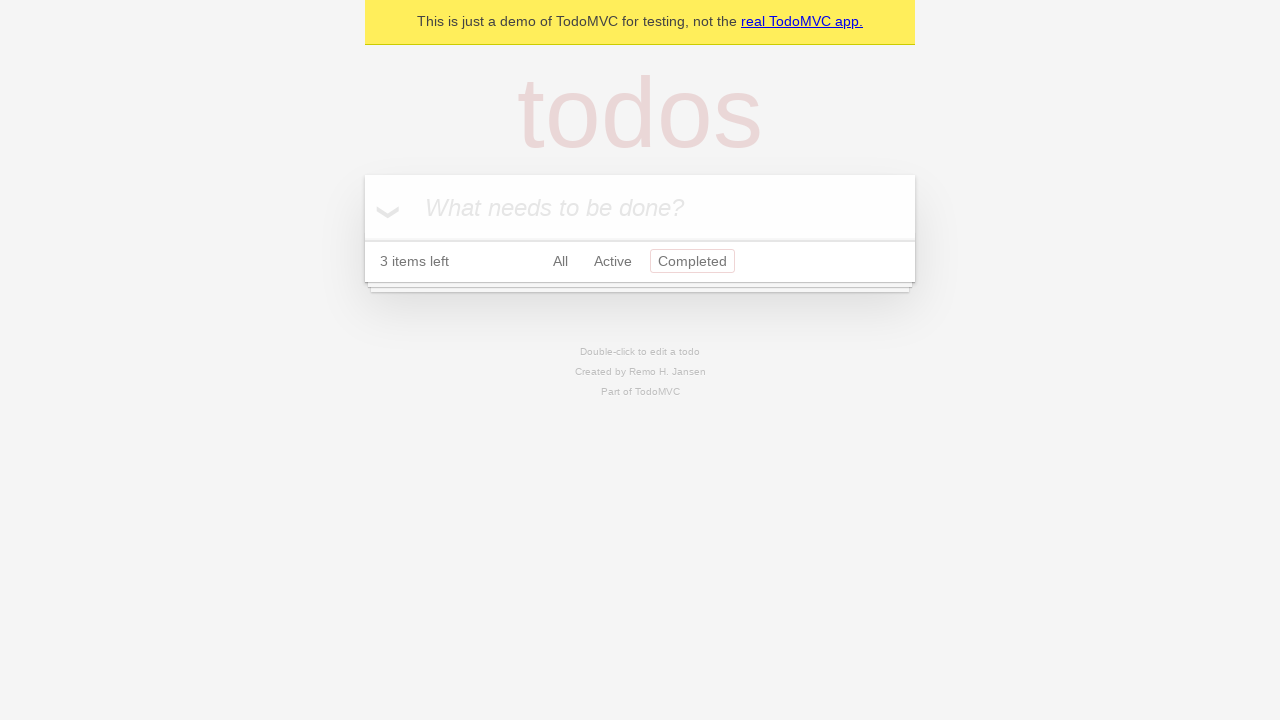